Tests navigation to forgotten password page and verifies the page title contains "Password?"

Starting URL: https://naveenautomationlabs.com/opencart/index.php?route=account/register

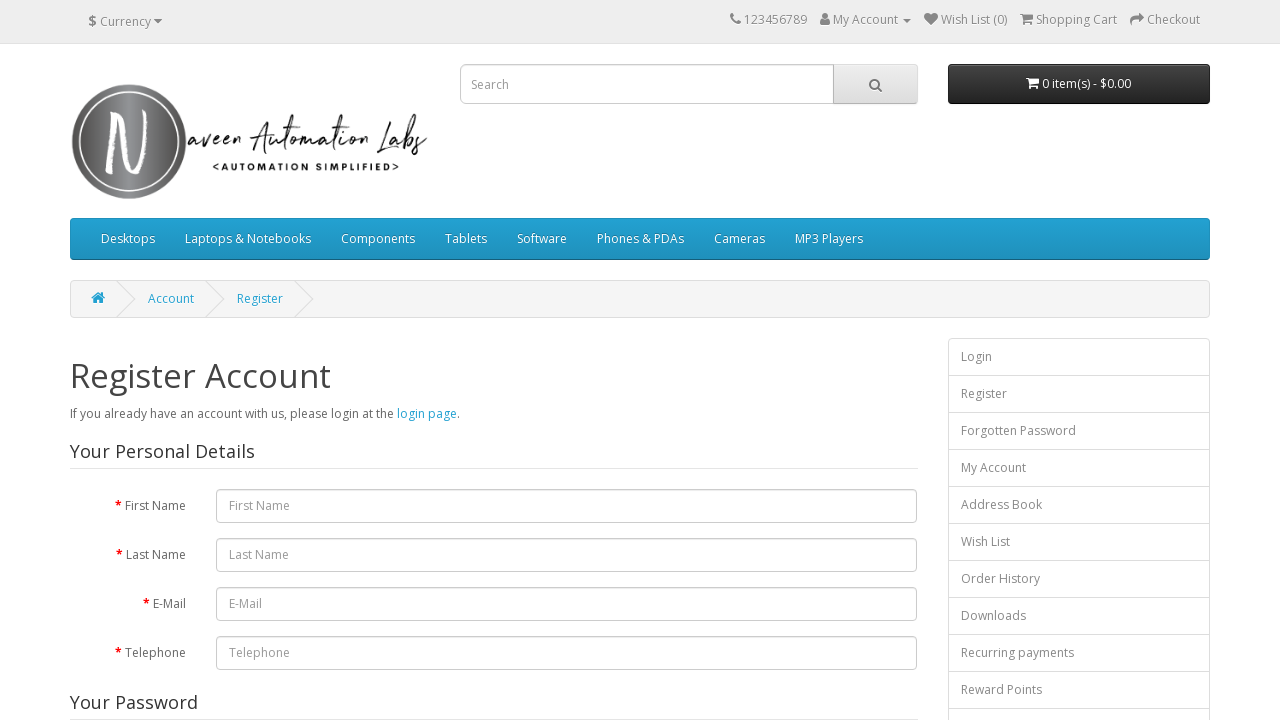

Clicked on Forgotten Password link at (1079, 431) on a:text('Forgotten Password')
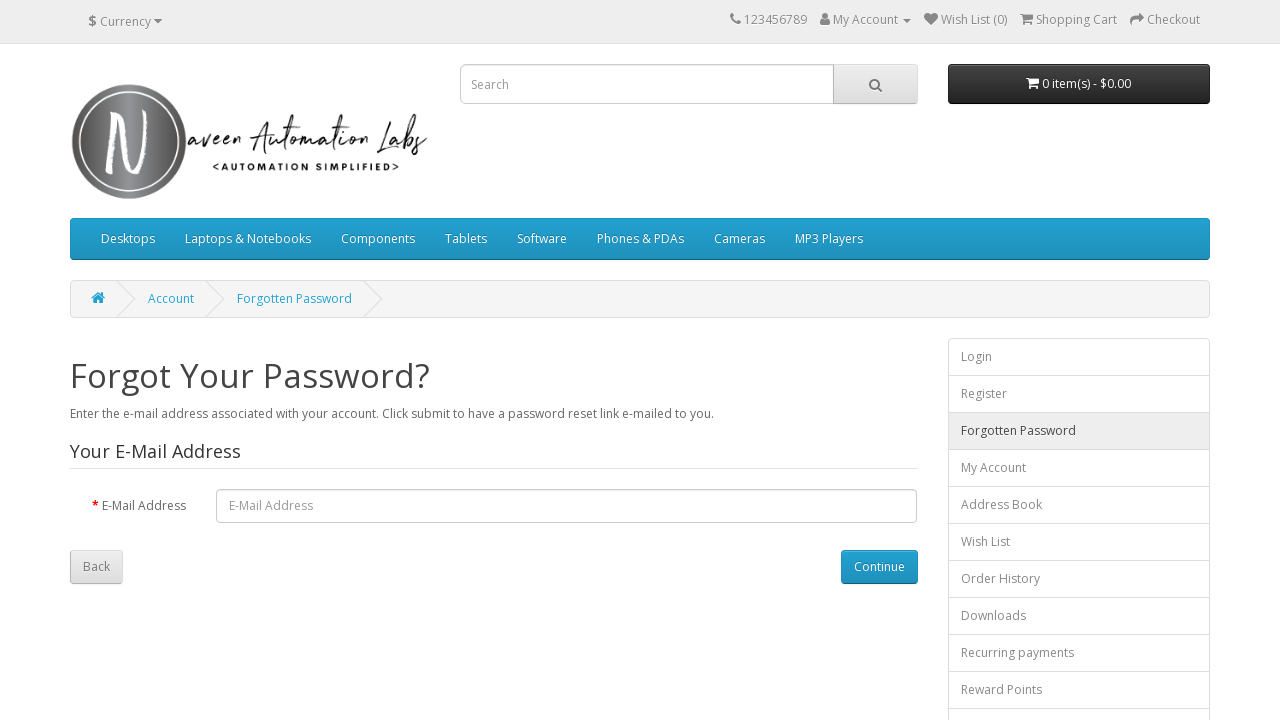

Waited for page to load completely
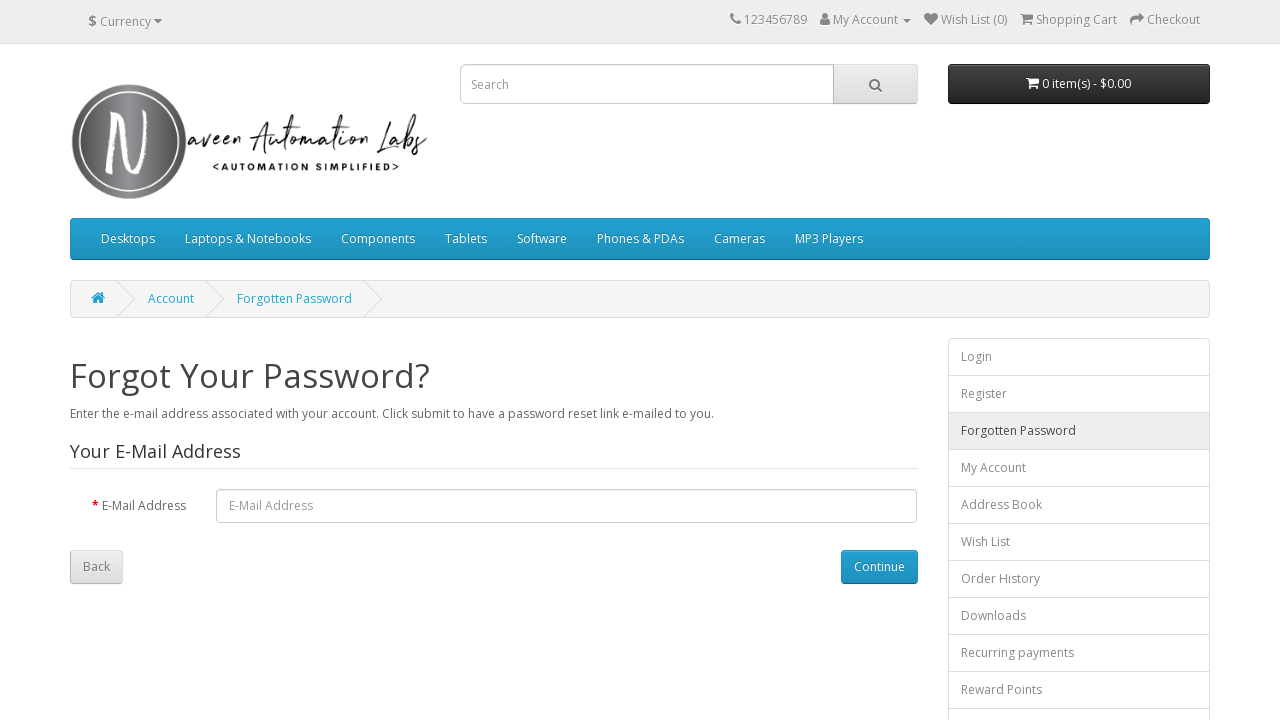

Retrieved page title: Forgot Your Password?
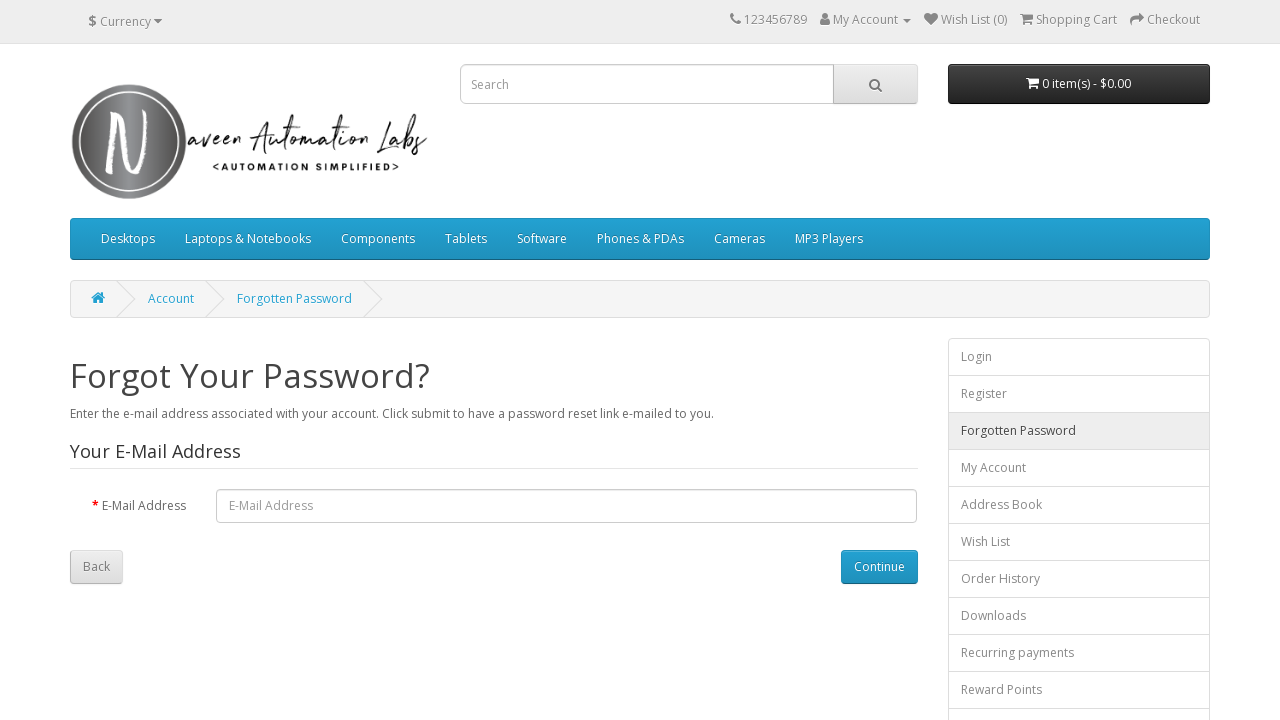

Verified page title contains 'Forgot Your Password?' - Test PASSED
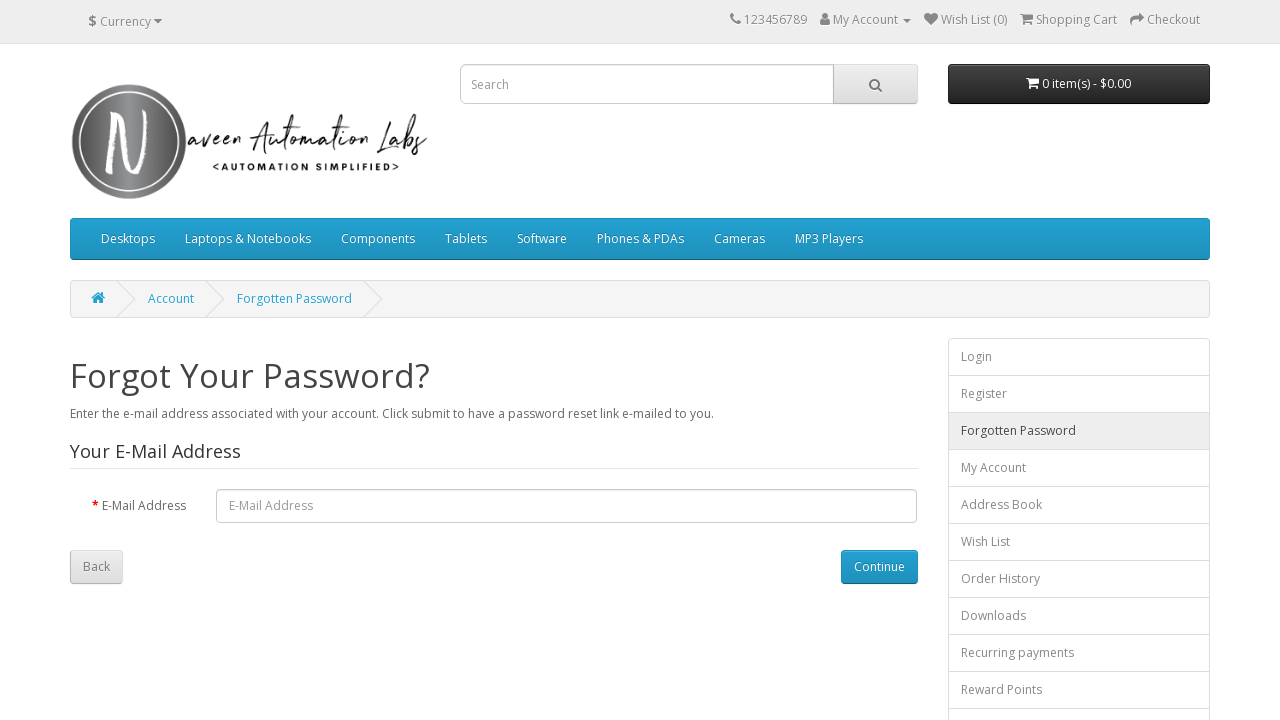

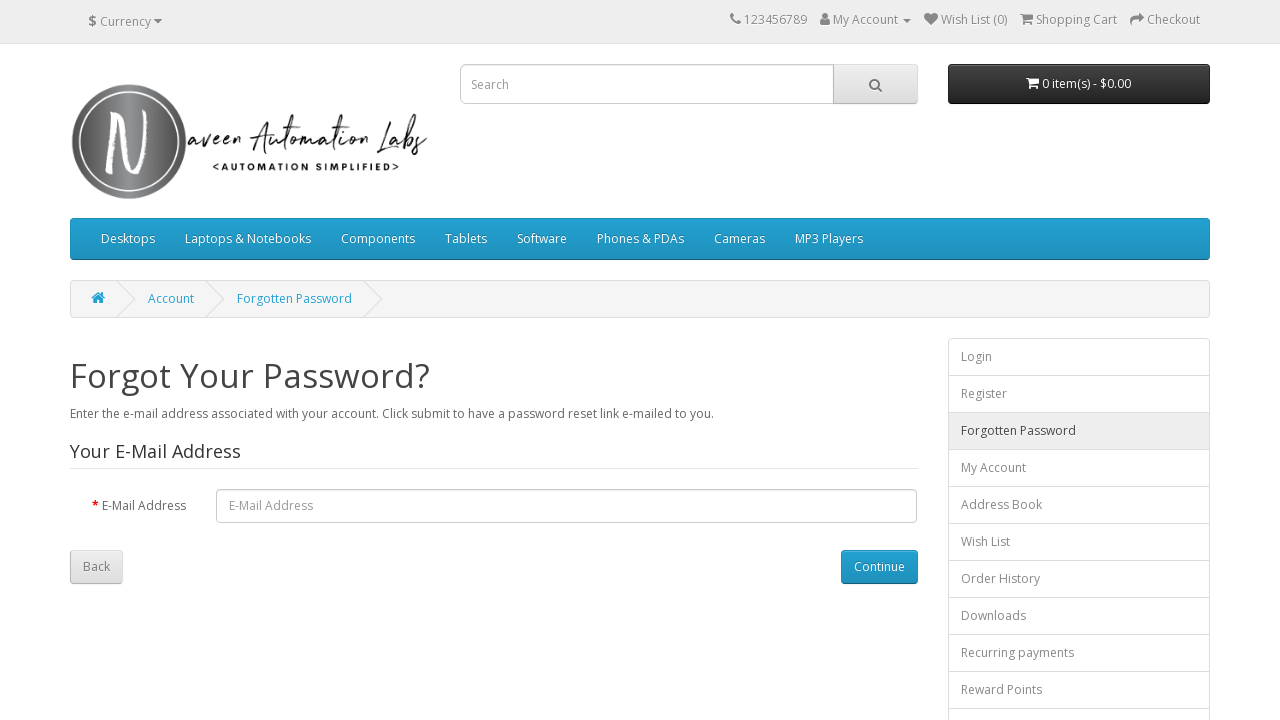